Tests calendar date picker functionality by selecting a specific date (June 15, 2027) through year, month, and day navigation, then verifies the selected values are correctly displayed in the input fields.

Starting URL: https://rahulshettyacademy.com/seleniumPractise/#/offers

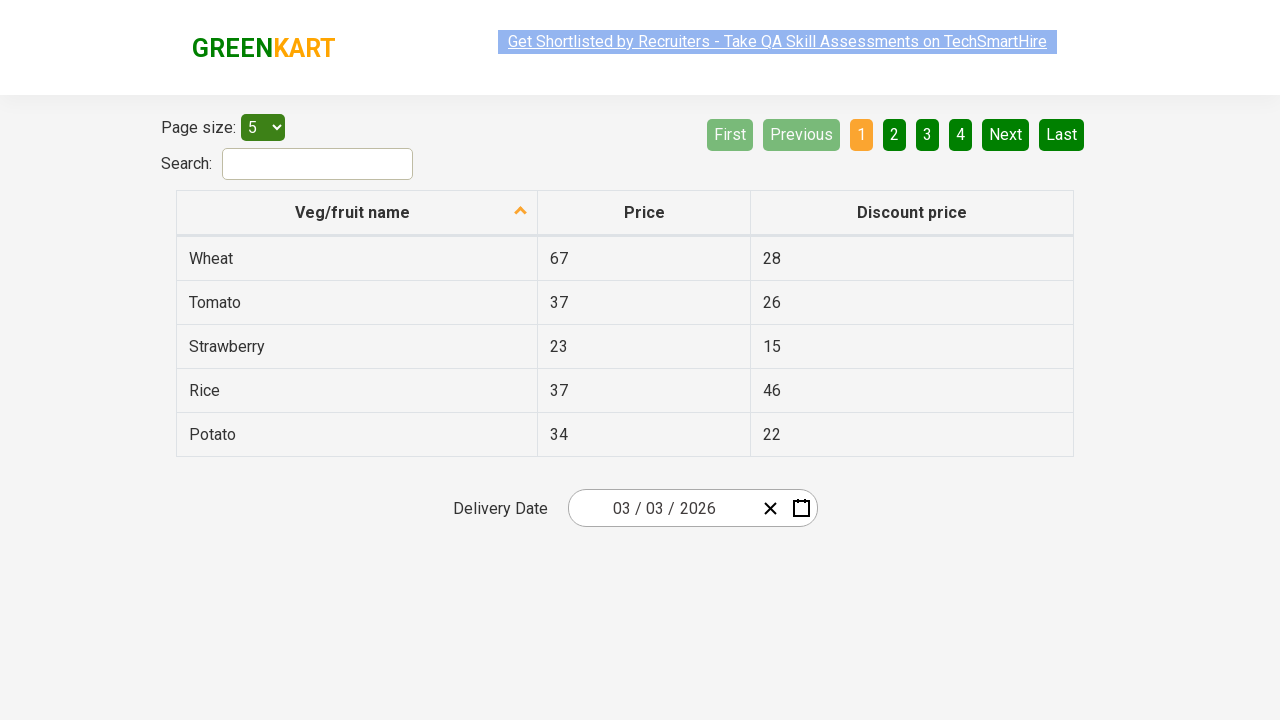

Clicked year input to open calendar picker at (698, 508) on input.react-date-picker__inputGroup__year
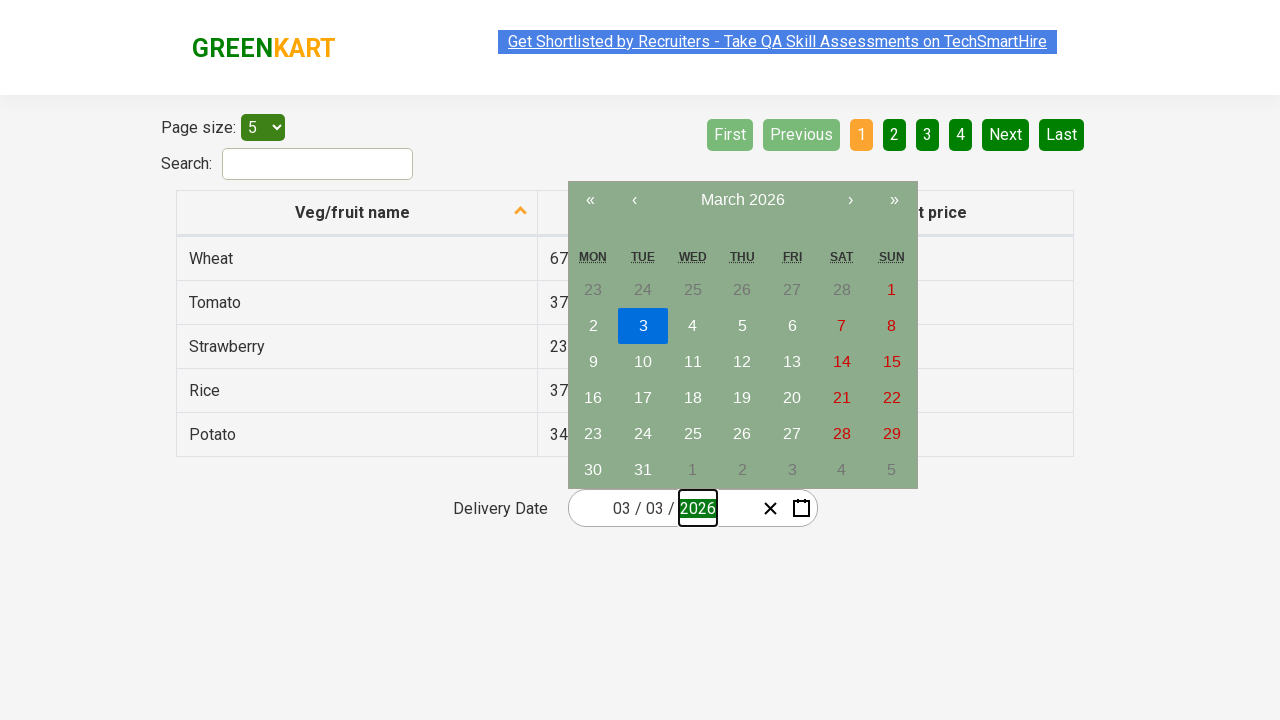

Clicked navigation label to navigate to year view at (742, 200) on button.react-calendar__navigation__label
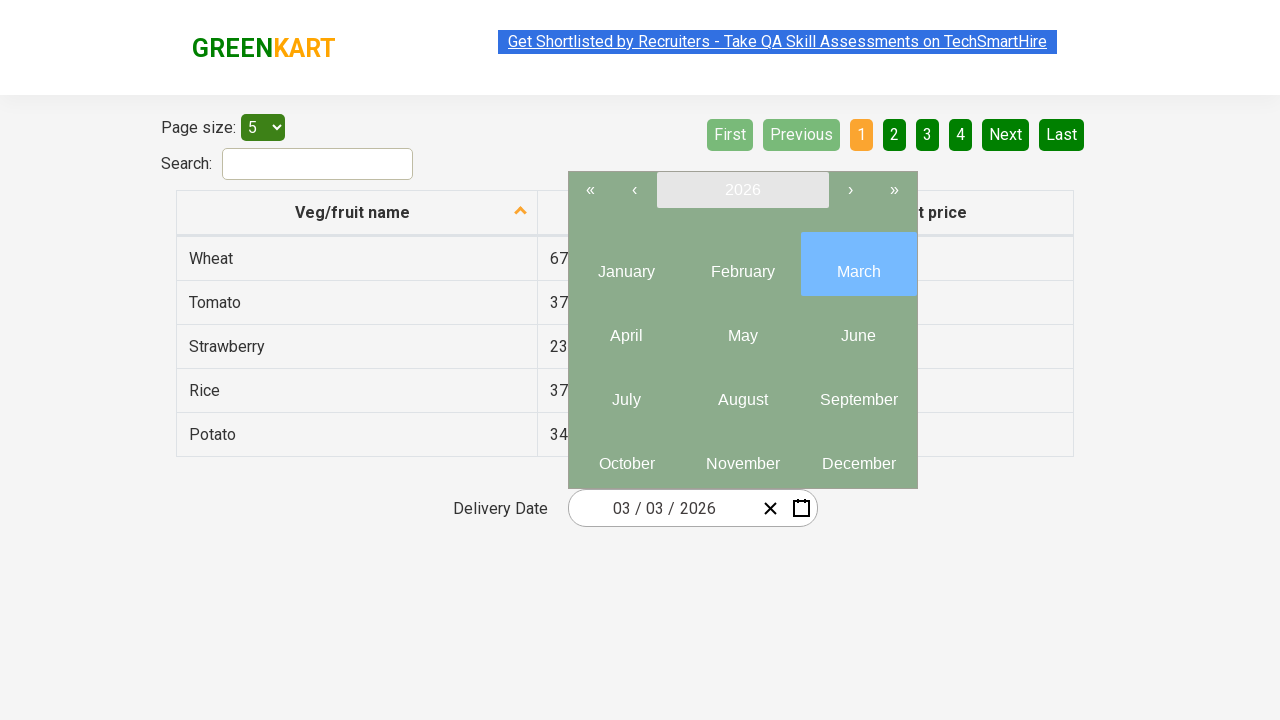

Clicked navigation label again to reach decade view at (742, 190) on button.react-calendar__navigation__label
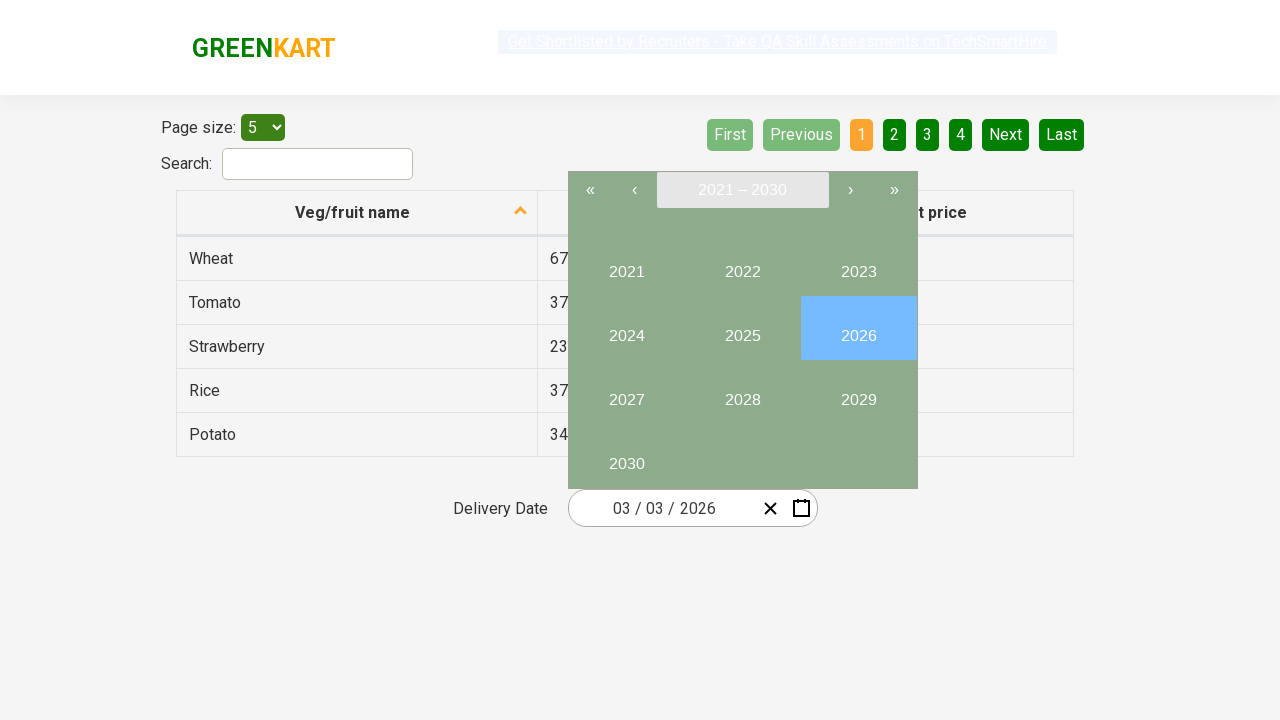

Selected year 2027 at (626, 392) on //button[text()='2027']
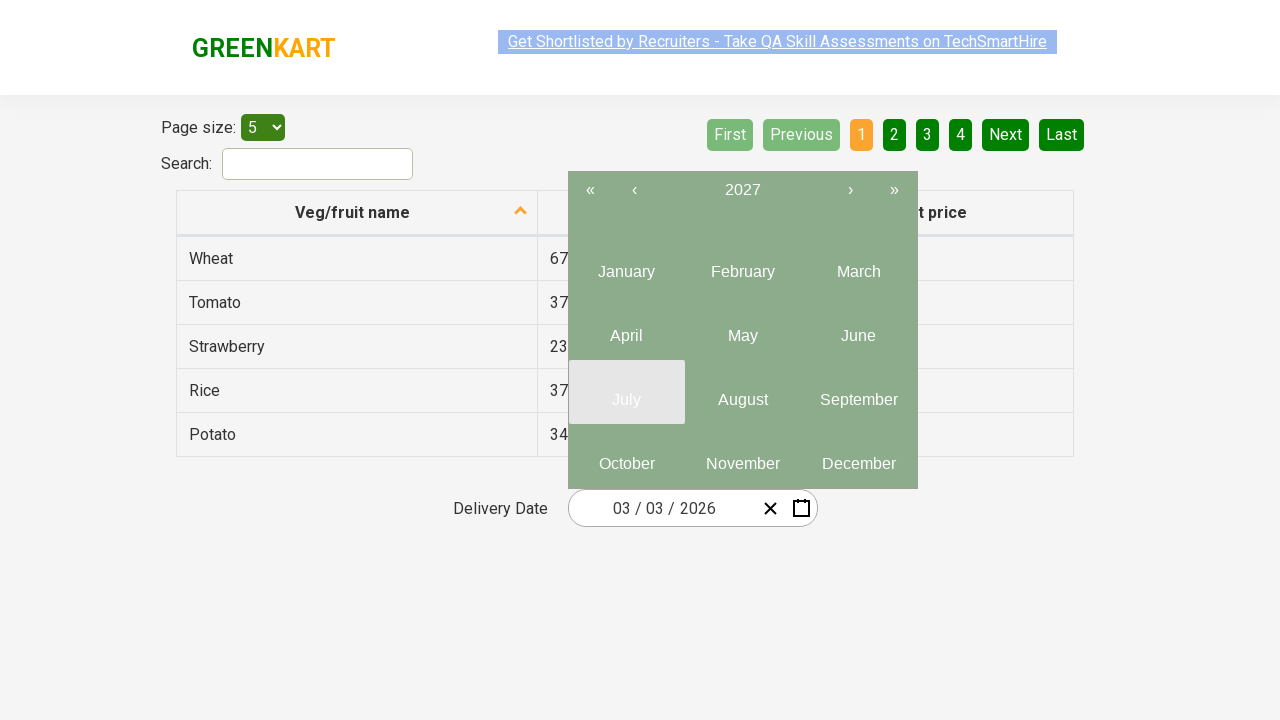

Selected month 6 (June) at (858, 328) on .react-calendar__year-view__months__month >> nth=5
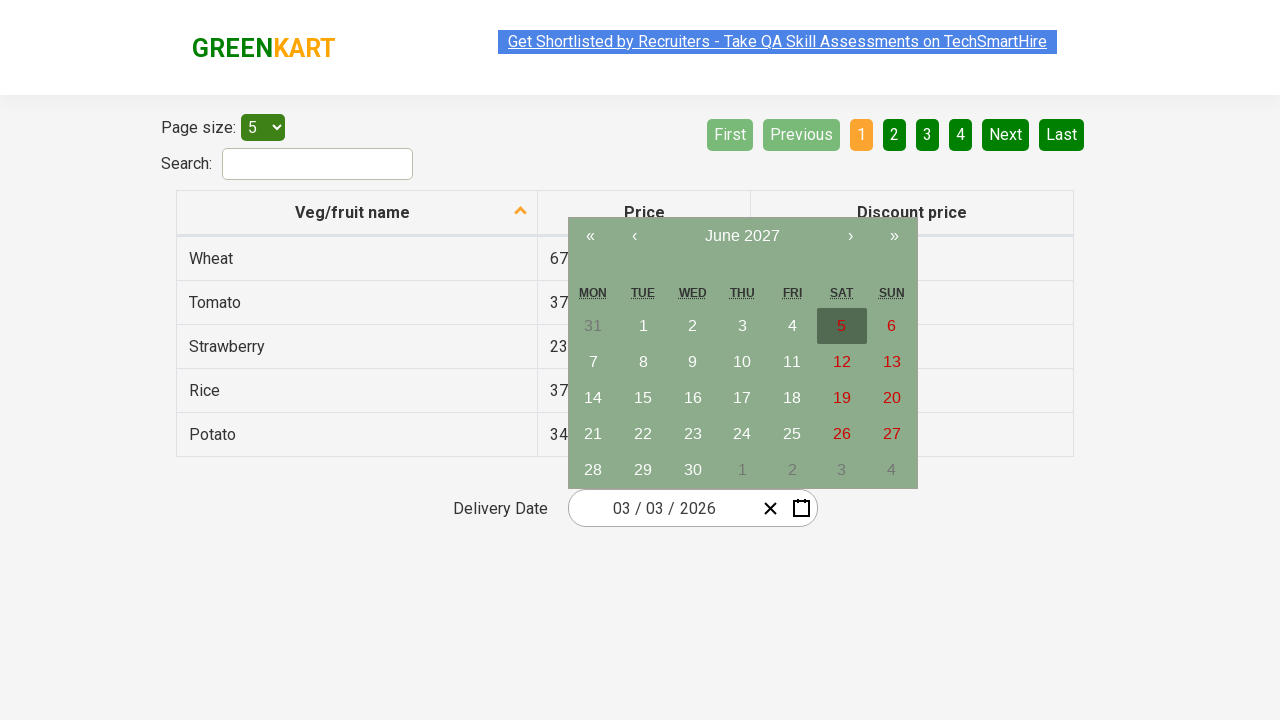

Selected date 15 at (643, 398) on //abbr[text()='15']
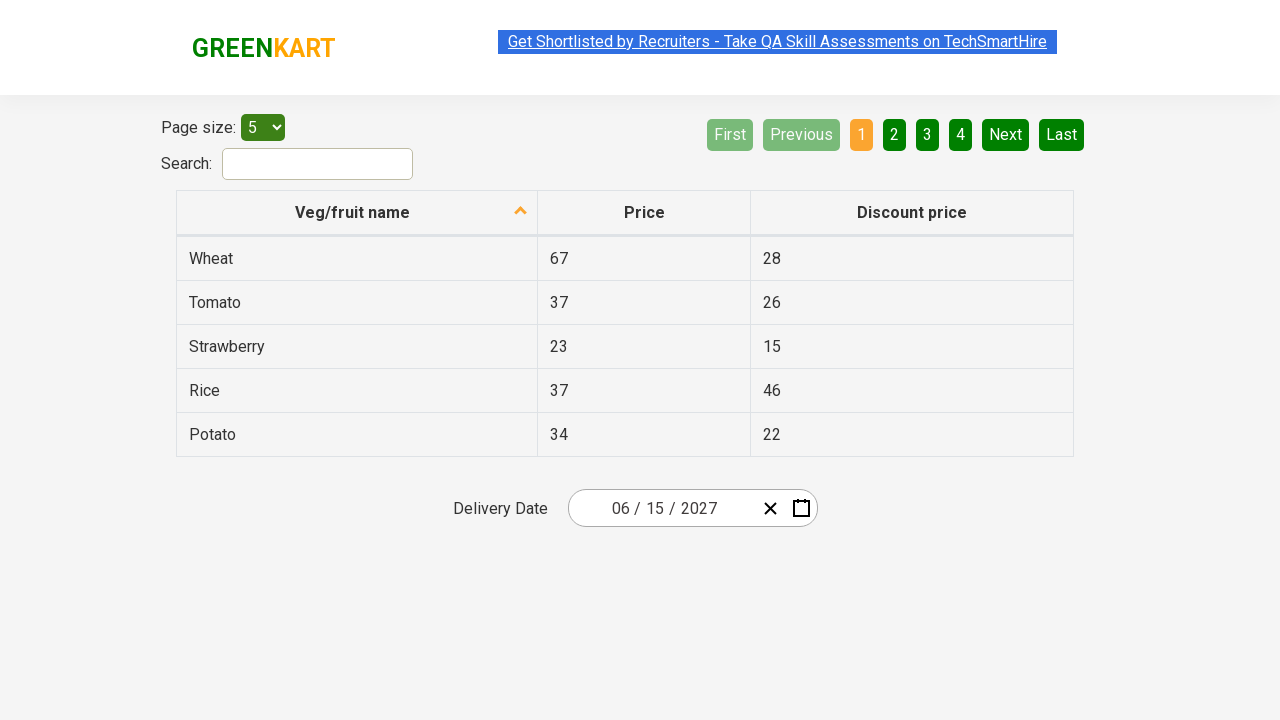

Date inputs updated and calendar closed successfully
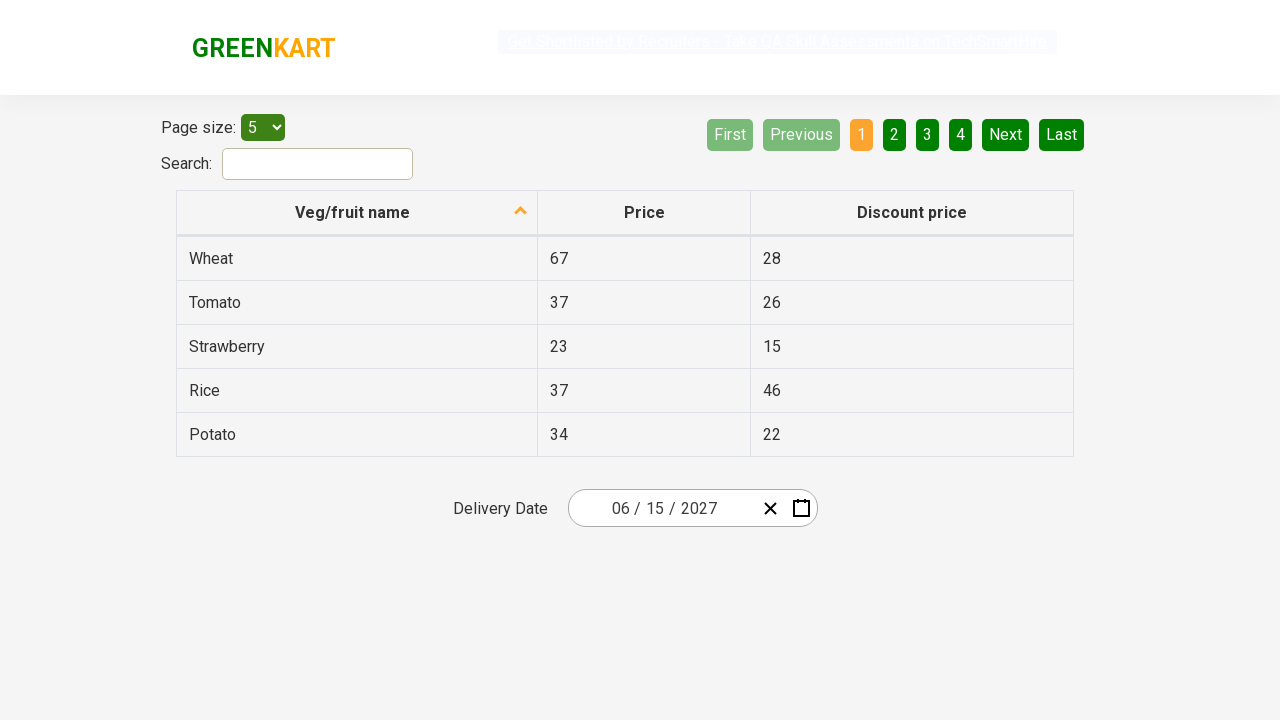

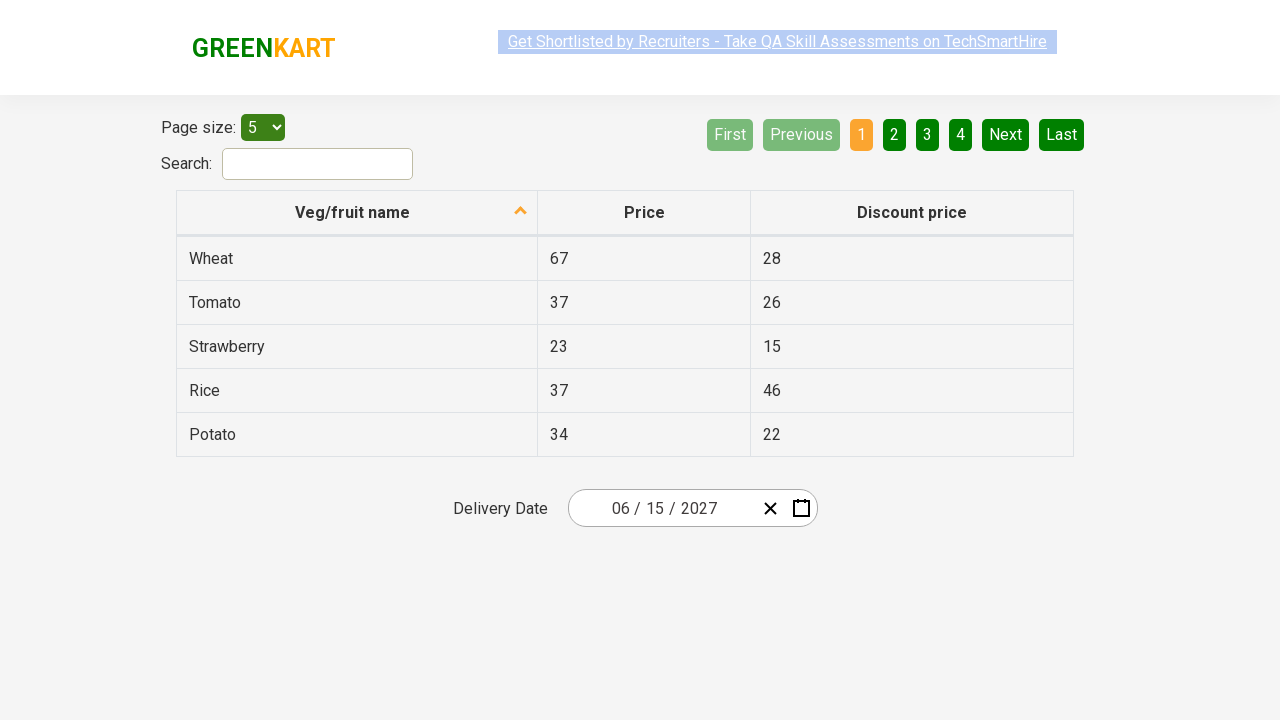